Tests an explicit wait scenario where the script waits for a price element to display "100", then clicks a book button, reads an input value, calculates a mathematical result using logarithm and sine functions, enters the result, and submits the form.

Starting URL: http://suninjuly.github.io/explicit_wait2.html

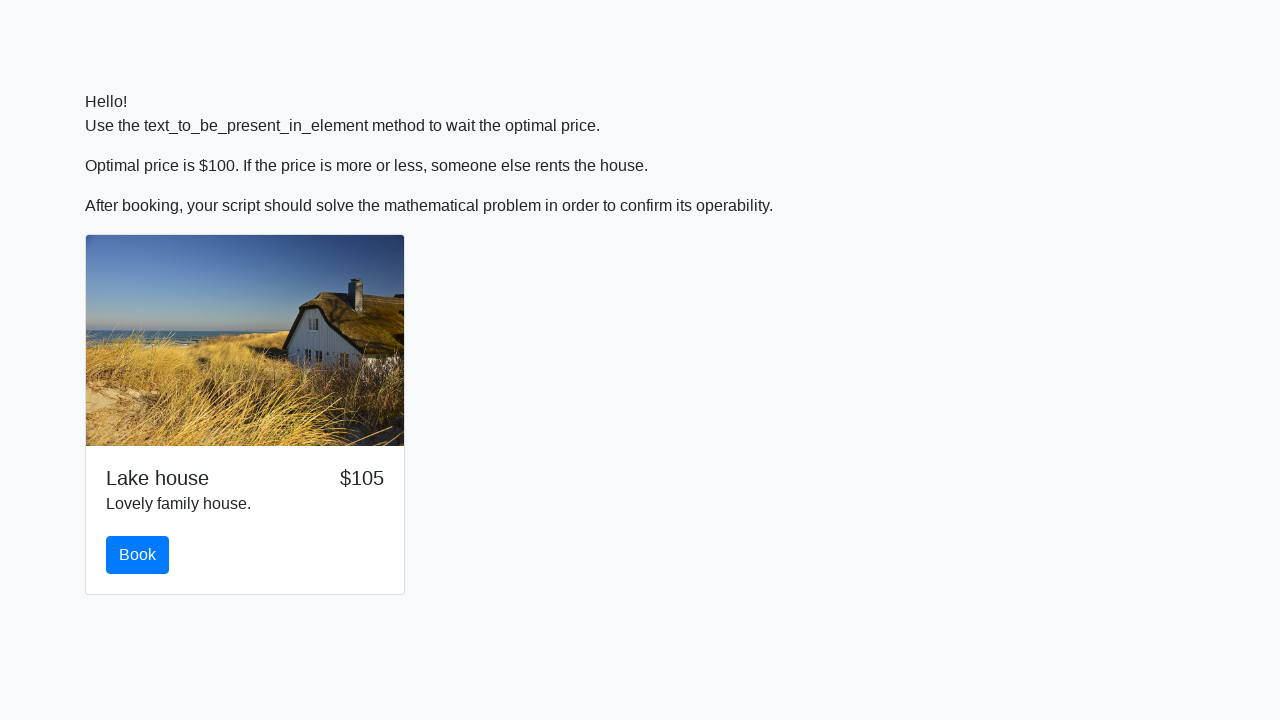

Waited for price element to display '100'
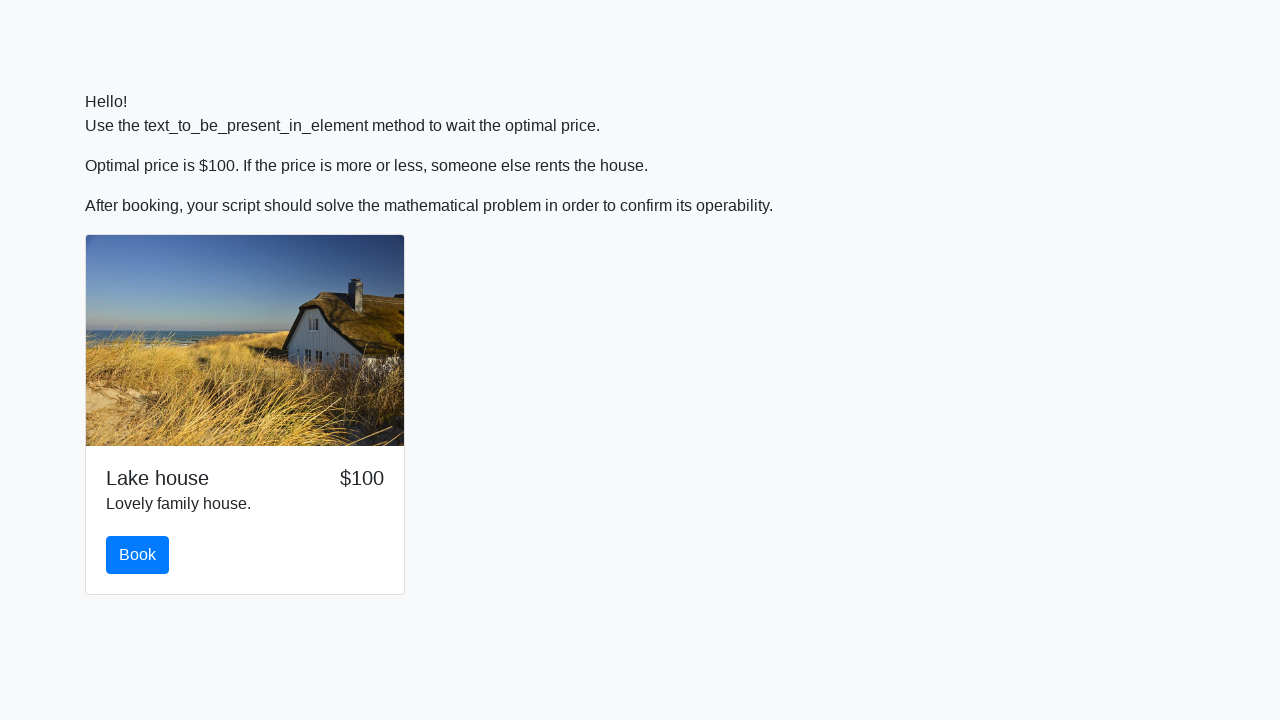

Clicked the book button at (138, 555) on #book
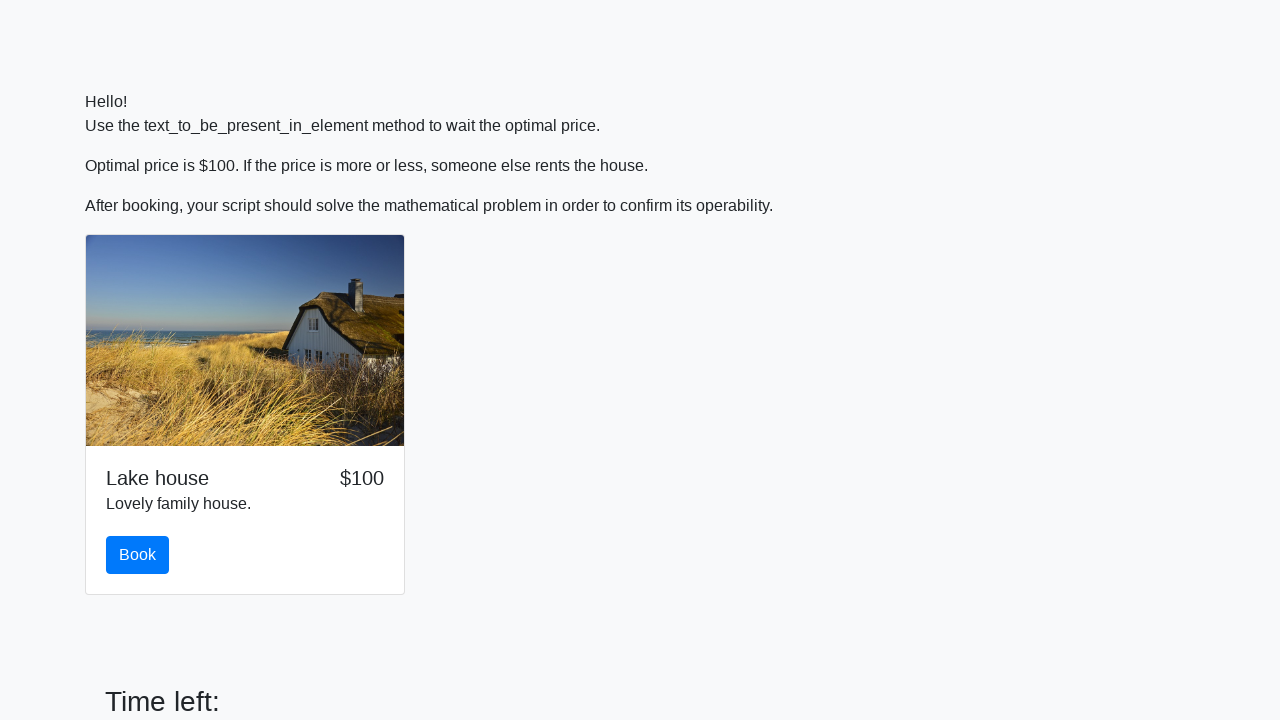

Scrolled down 50 pixels
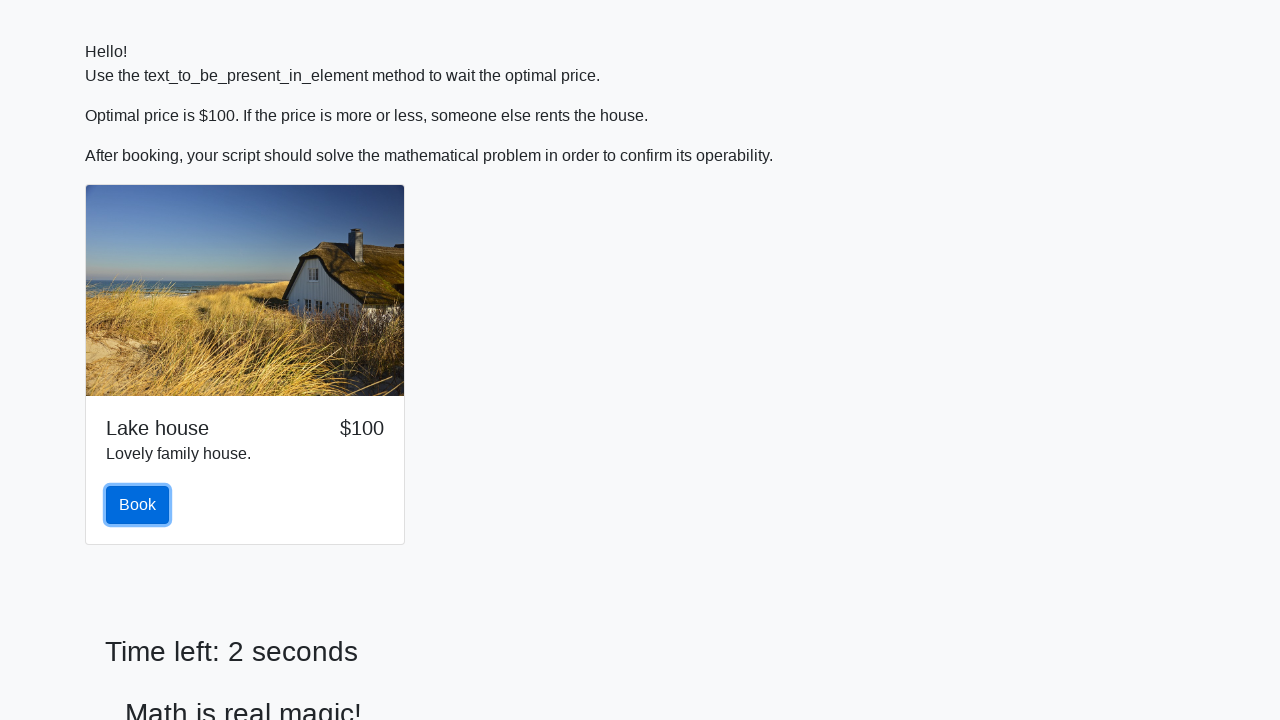

Retrieved input value from page: 691
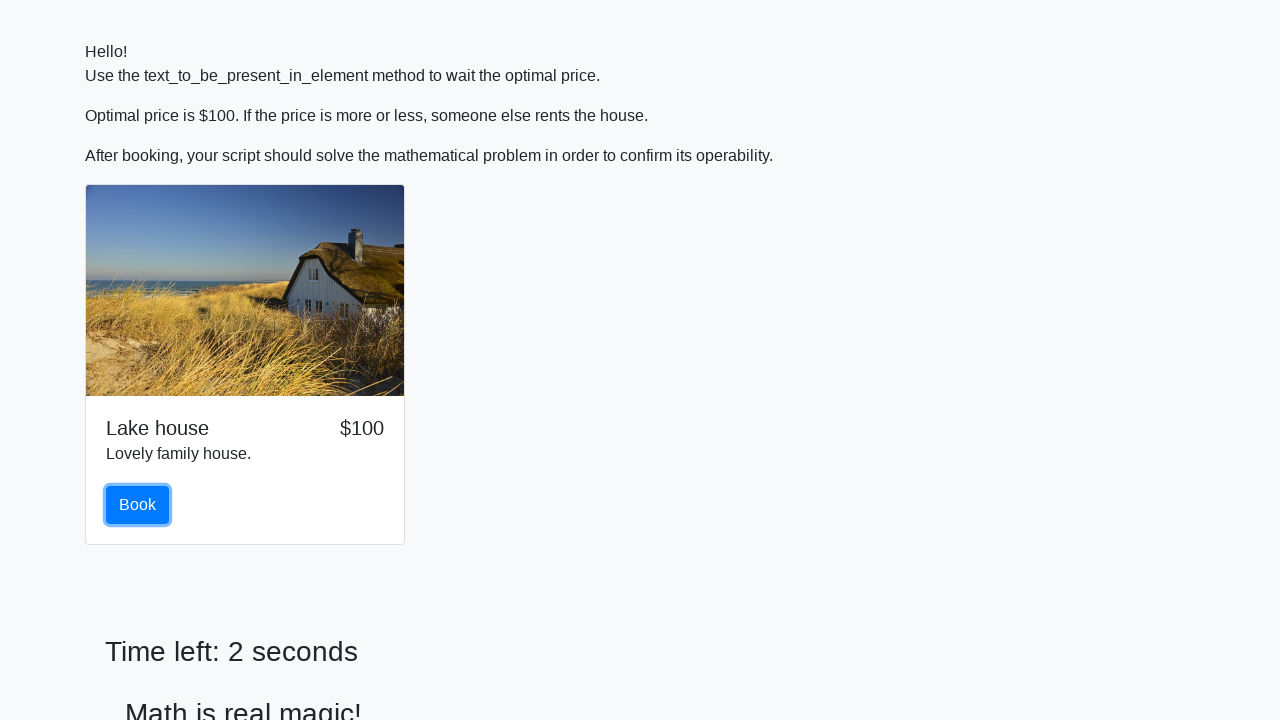

Calculated mathematical result using log and sin functions: 0.5865699361066962
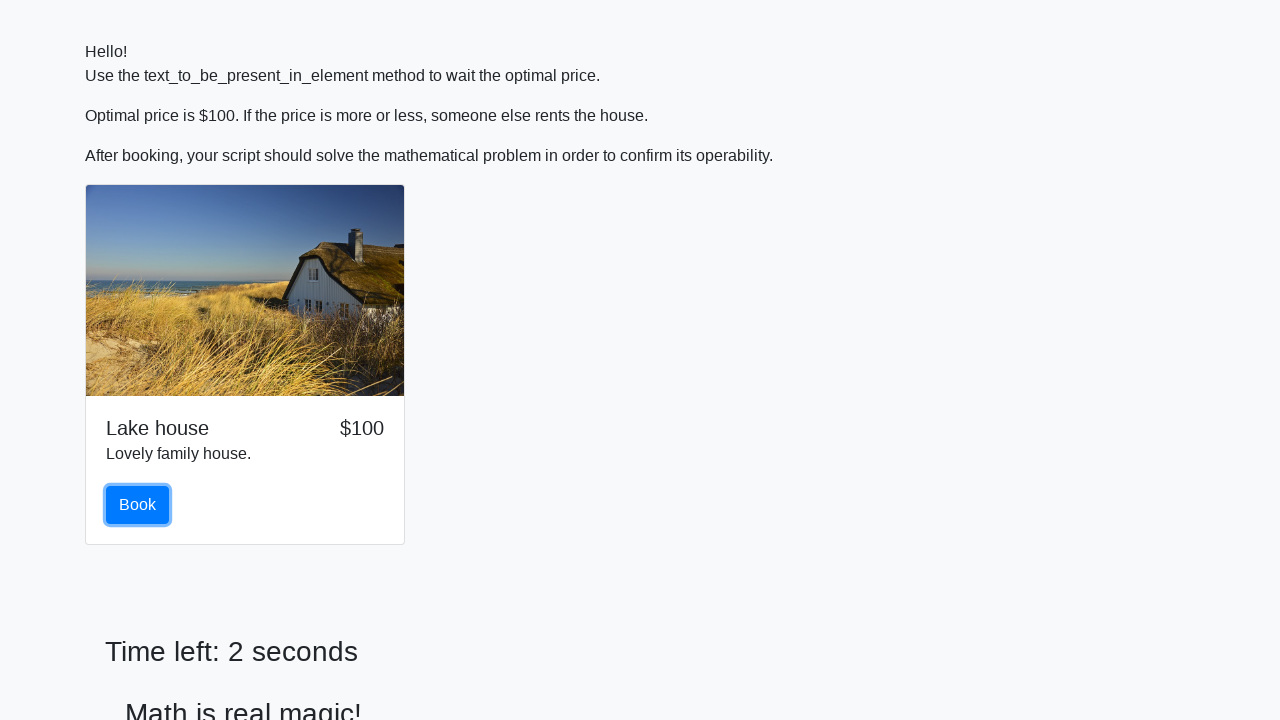

Entered calculated value '0.5865699361066962' into input field on input
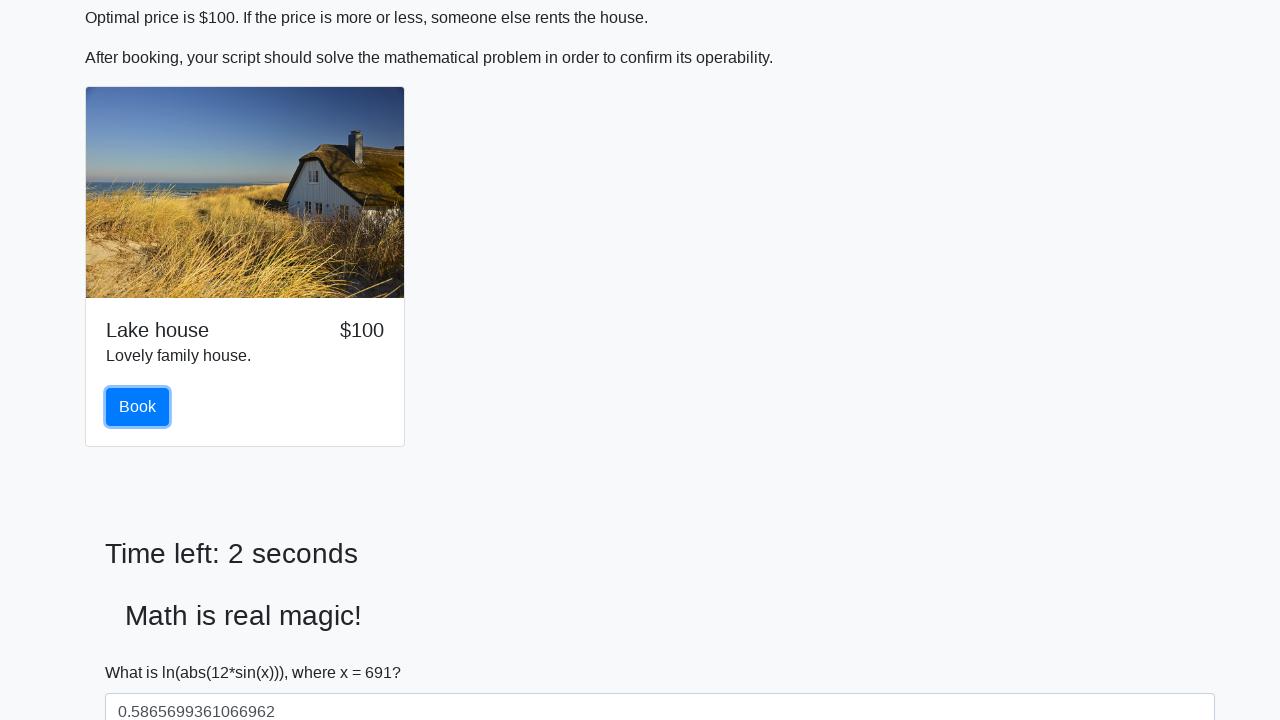

Clicked the solve button to submit the form at (143, 651) on #solve
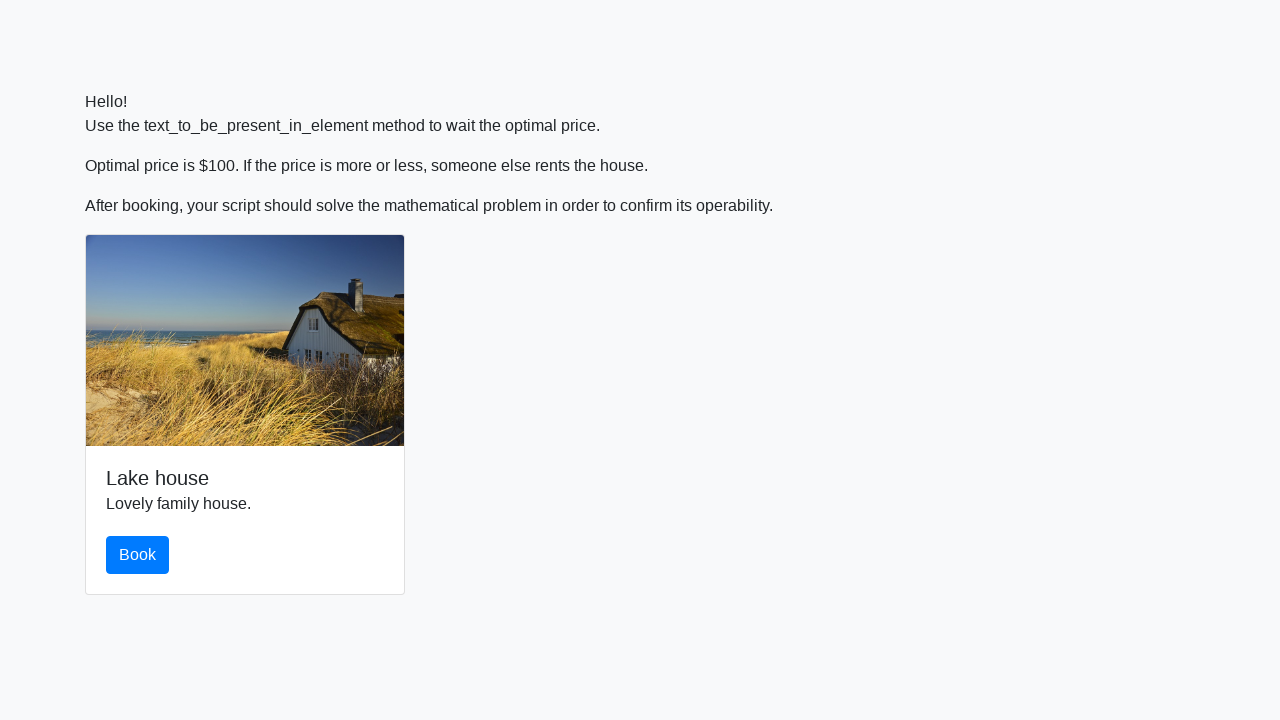

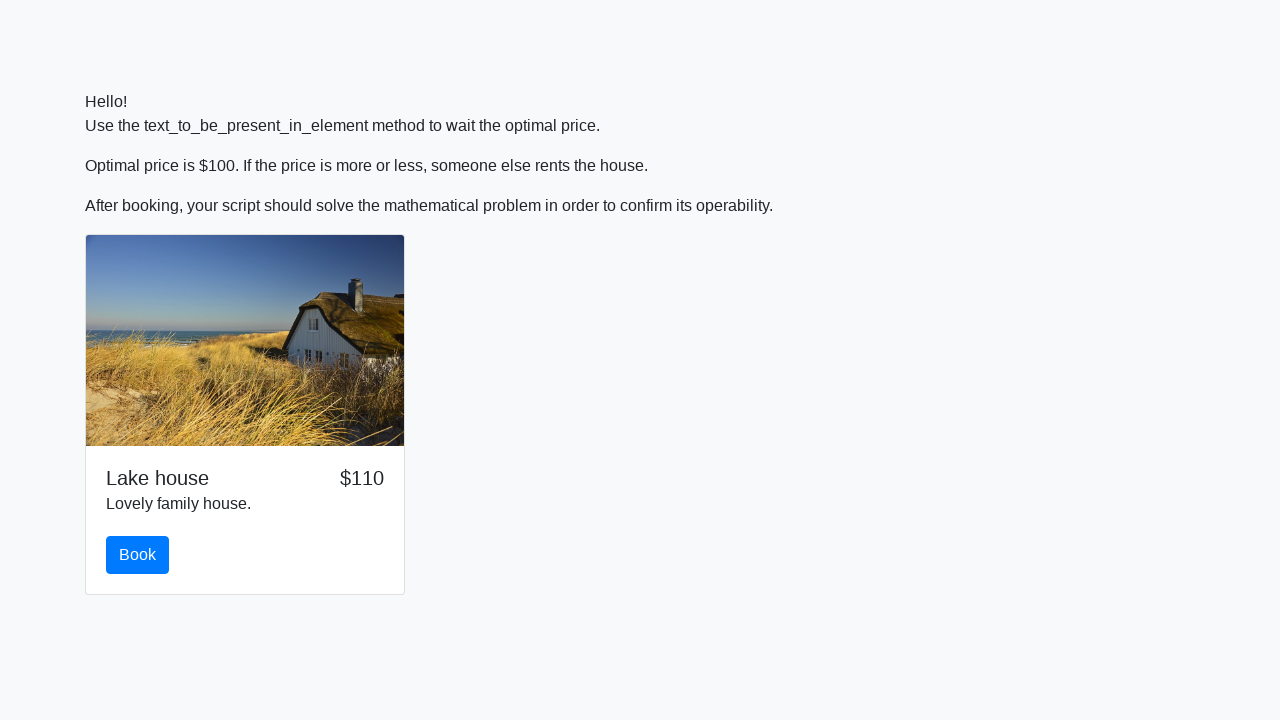